Tests copy-paste functionality between two text input fields using keyboard shortcuts (Ctrl+A, Ctrl+C, Tab, Ctrl+V)

Starting URL: https://text-compare.com/

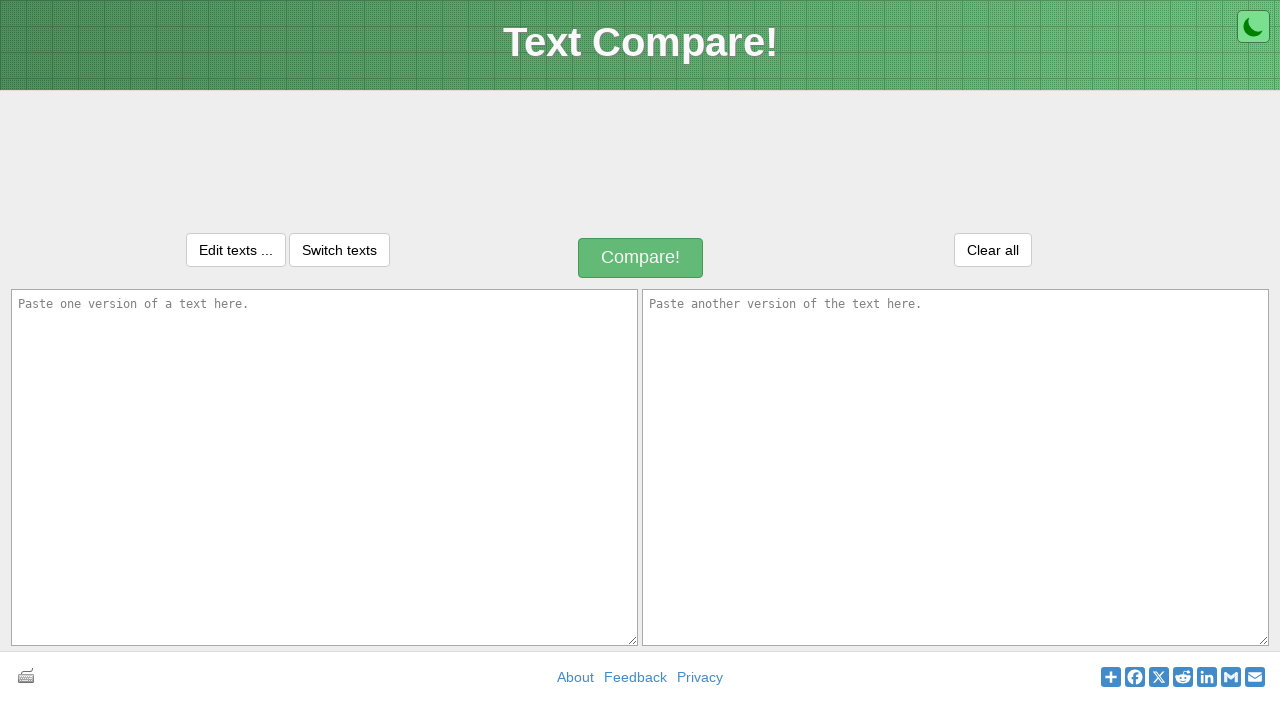

Filled first text input field with 'Test message for comparison!' on #inputText1
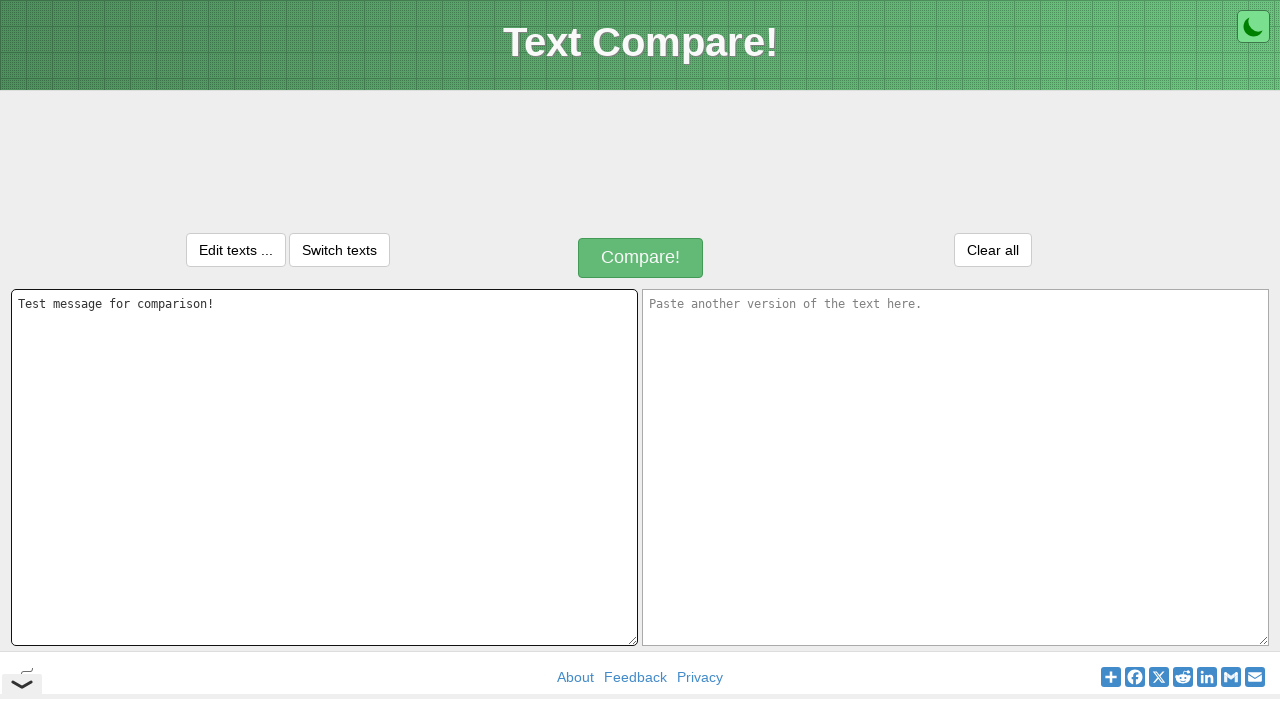

Focused on the first input field on #inputText1
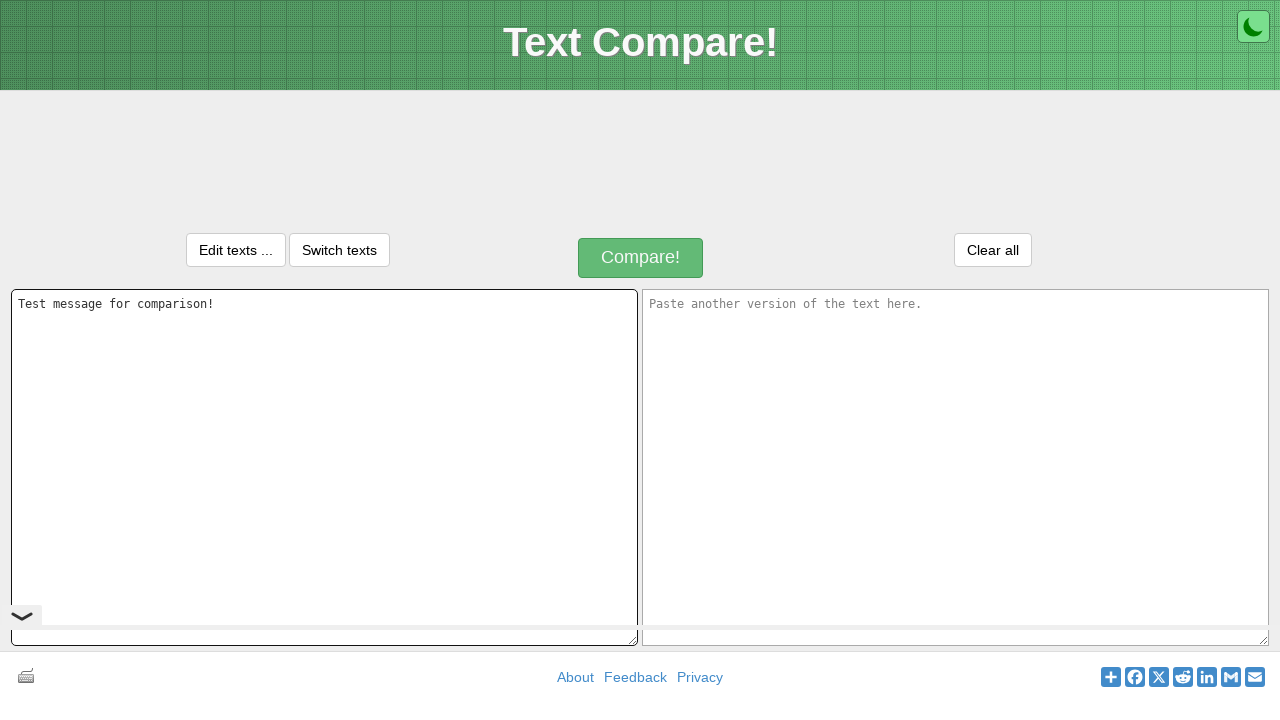

Selected all text in first input field using Ctrl+A
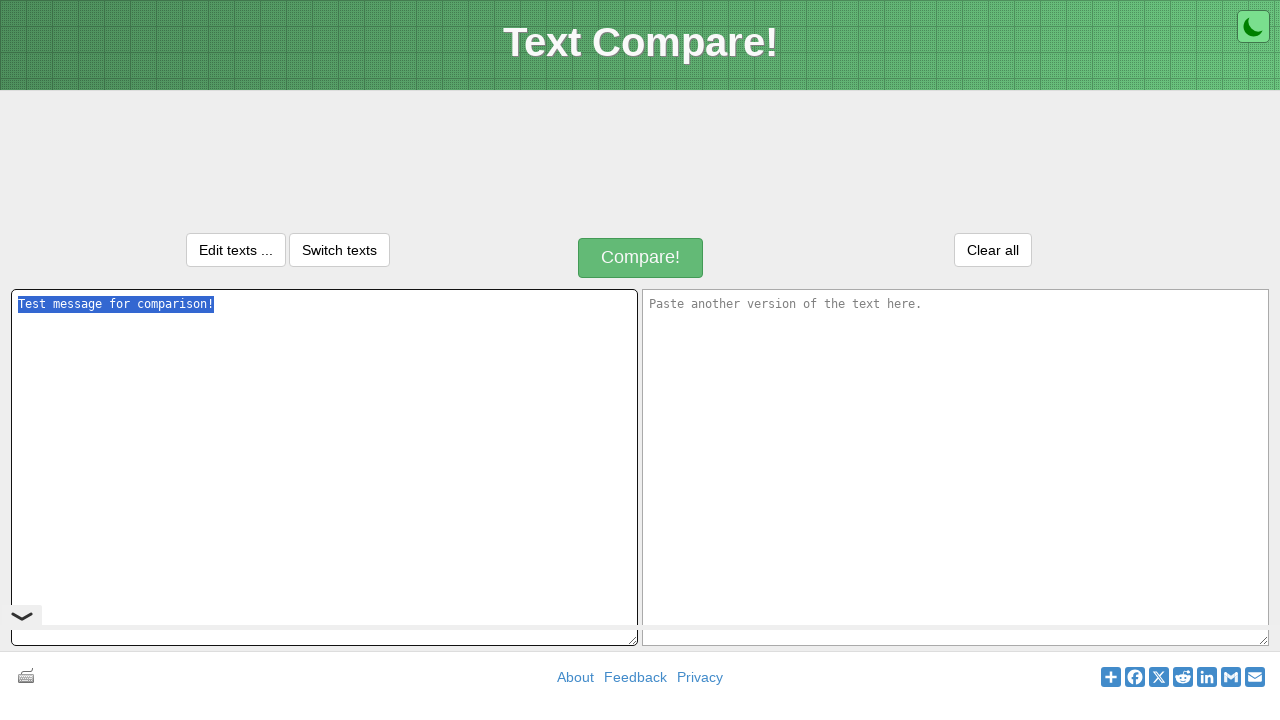

Copied selected text using Ctrl+C
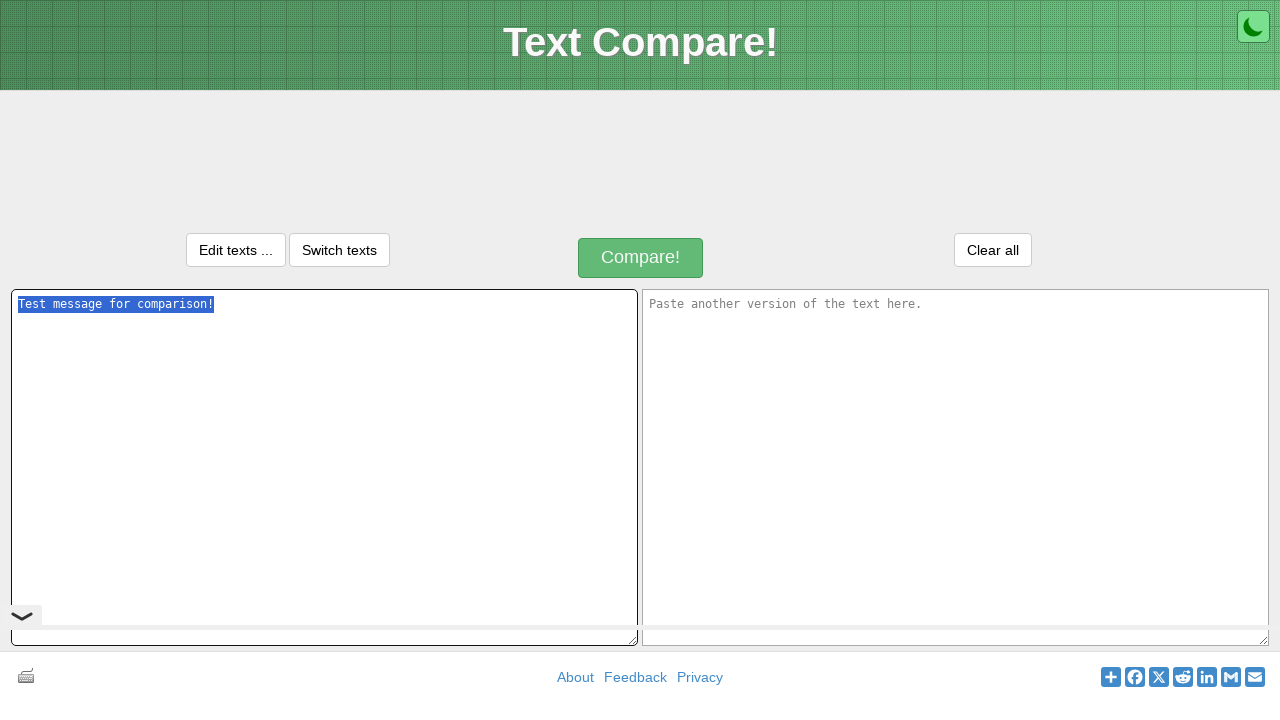

Navigated to second input field using Tab key
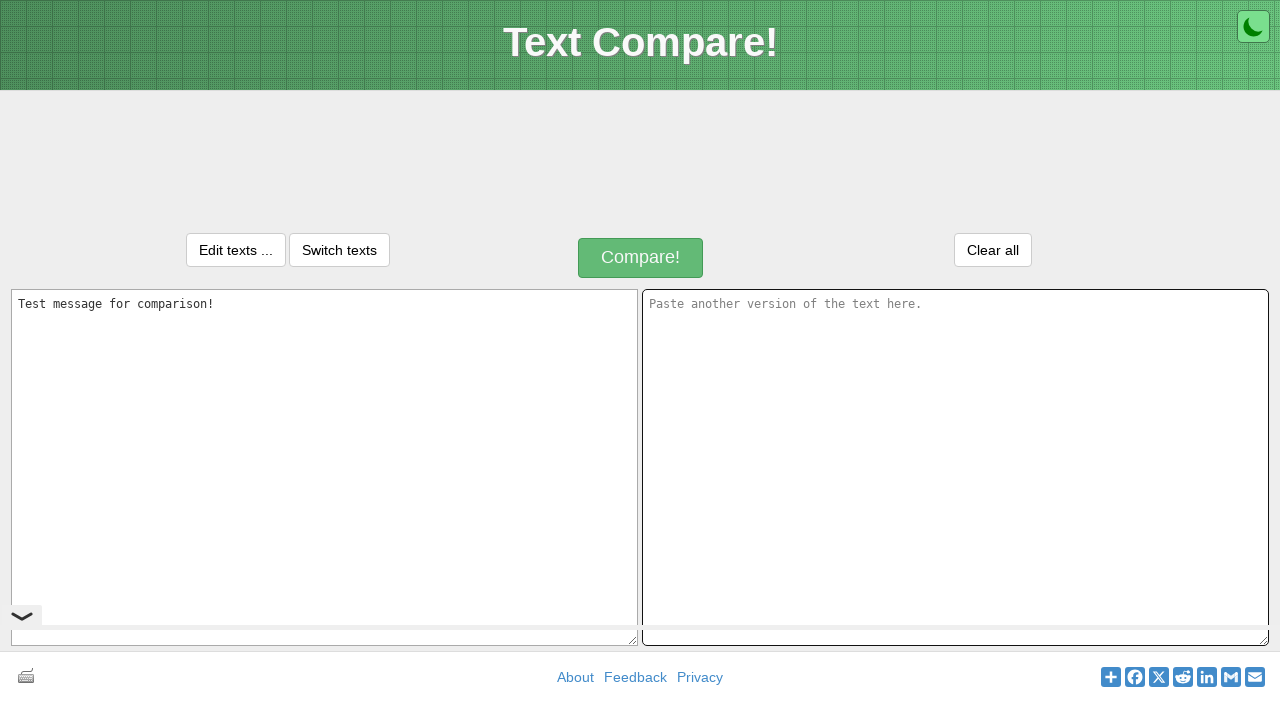

Pasted copied text into second input field using Ctrl+V
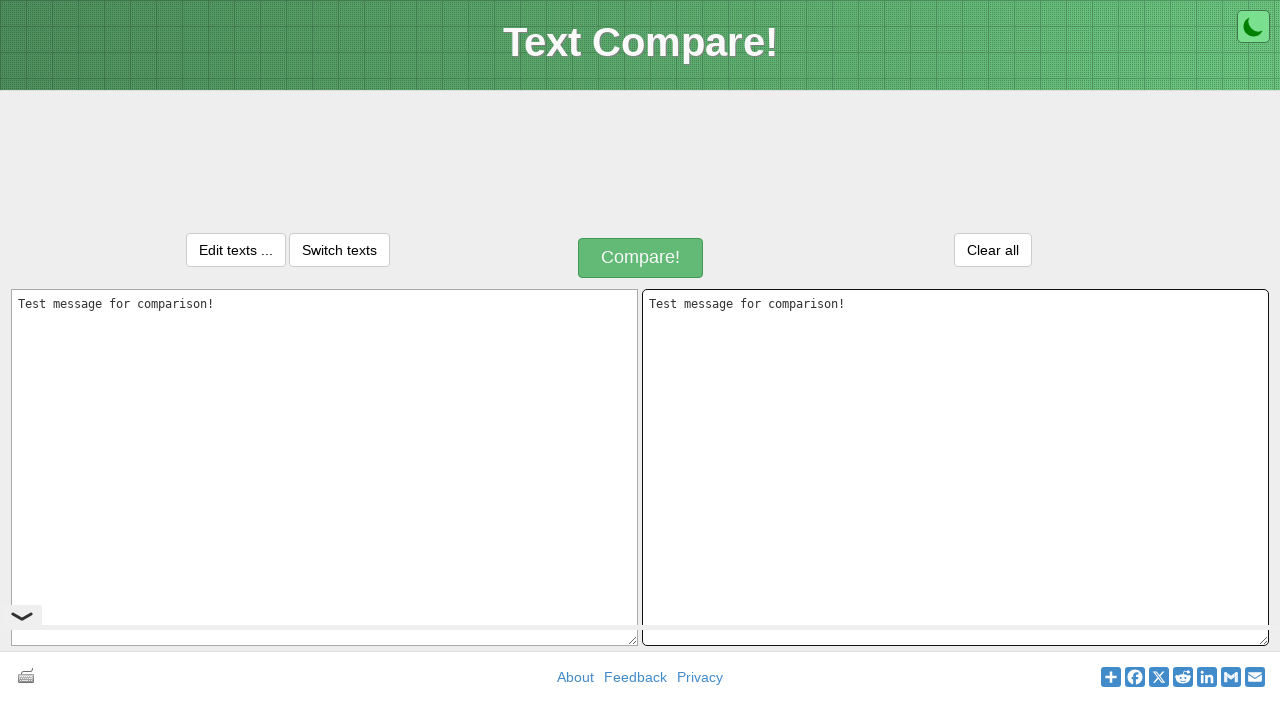

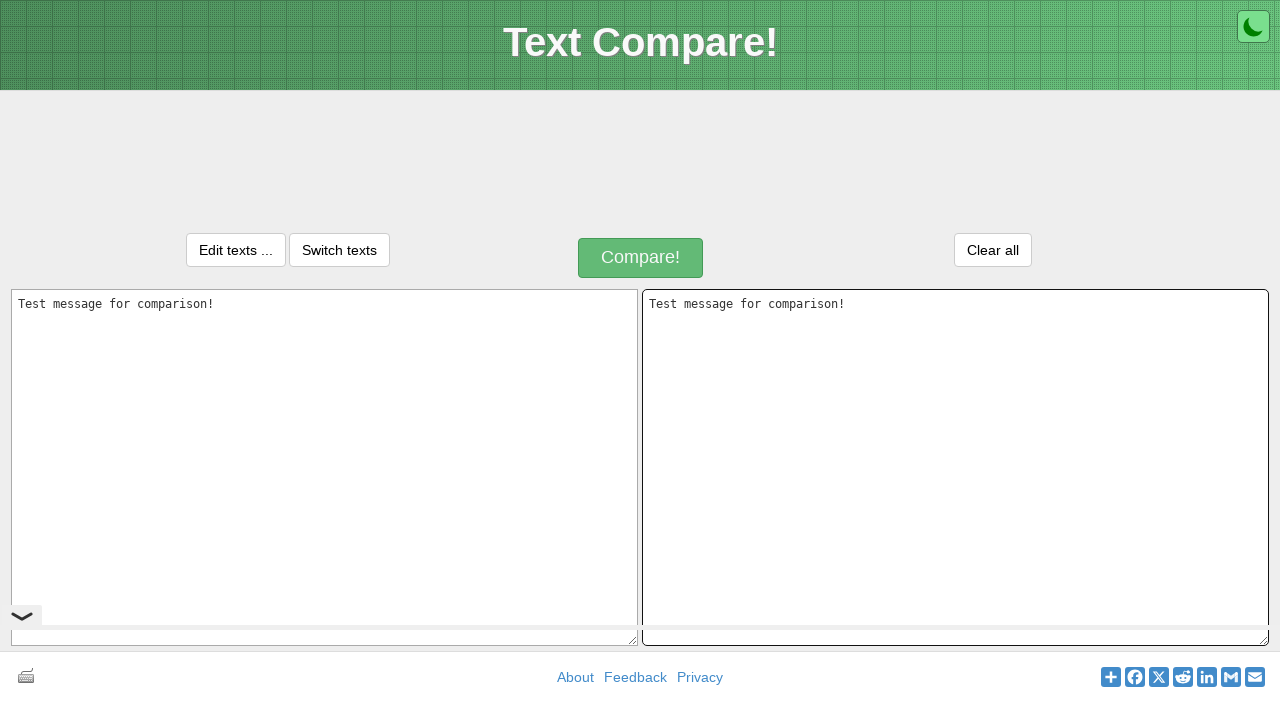